Tests a registration form by filling in first name, last name, address, email, phone number, and selecting a radio button option on a demo automation testing site.

Starting URL: http://demo.automationtesting.in/Register.html

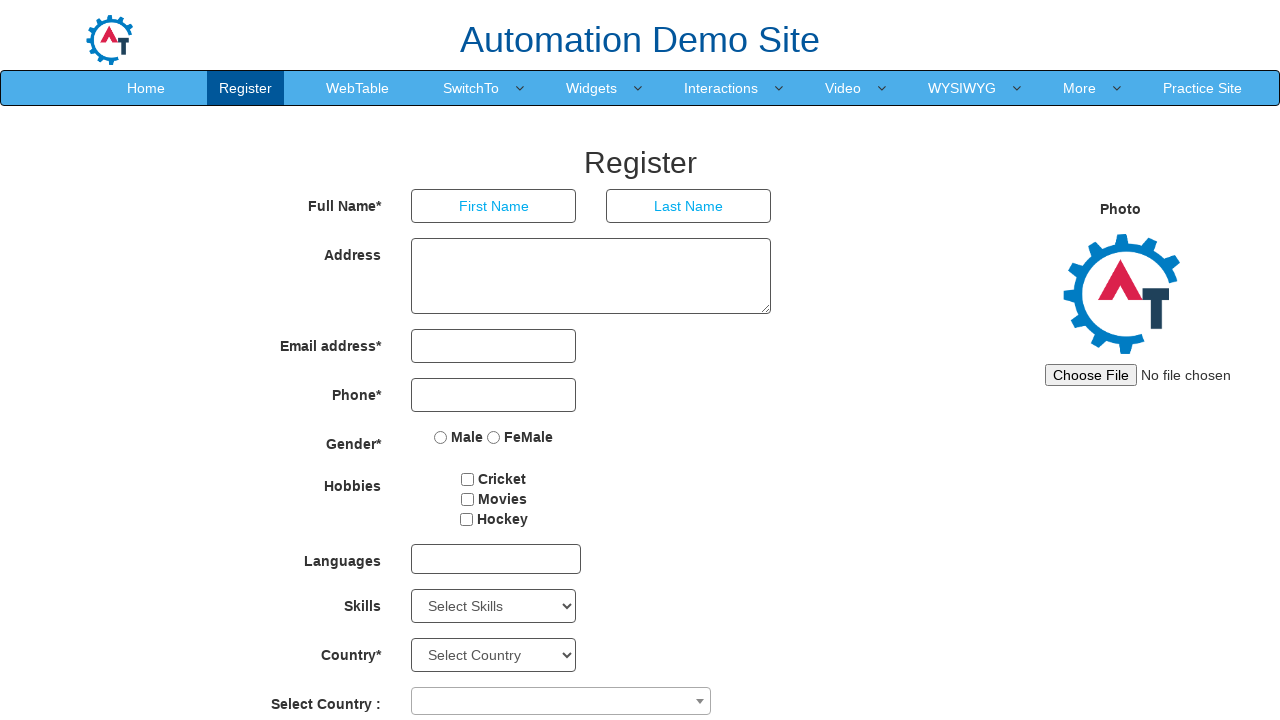

Filled first name field with 'Marcus' on input[type='text']:first-of-type
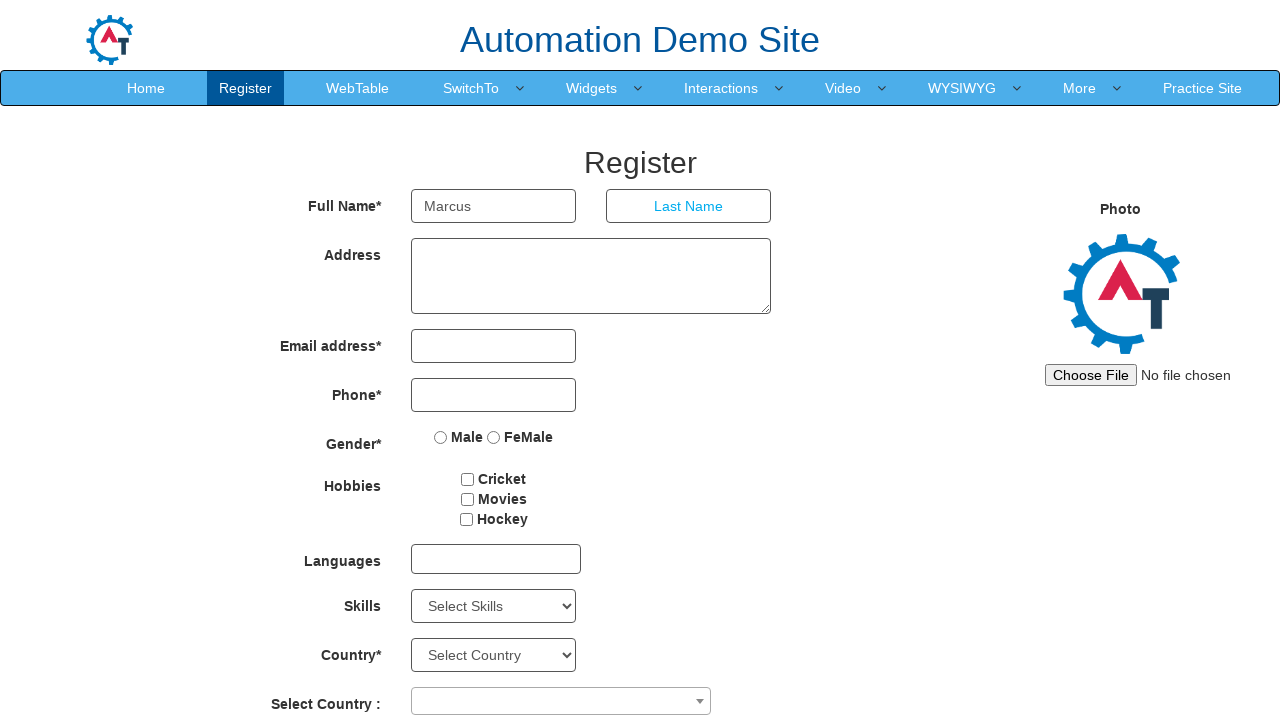

Filled last name field with 'Johnson' on xpath=(//input[@type='text'])[2]
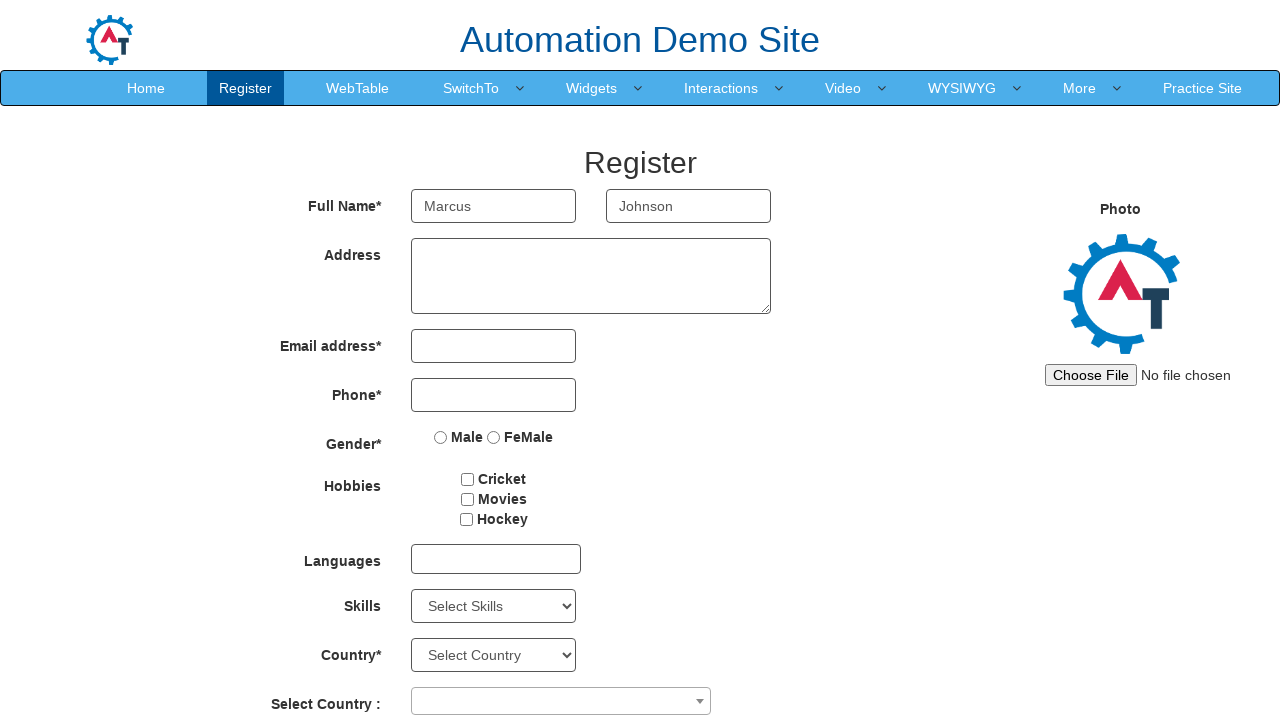

Filled address field with 'Oak Street, Springfield' on textarea[rows='3']
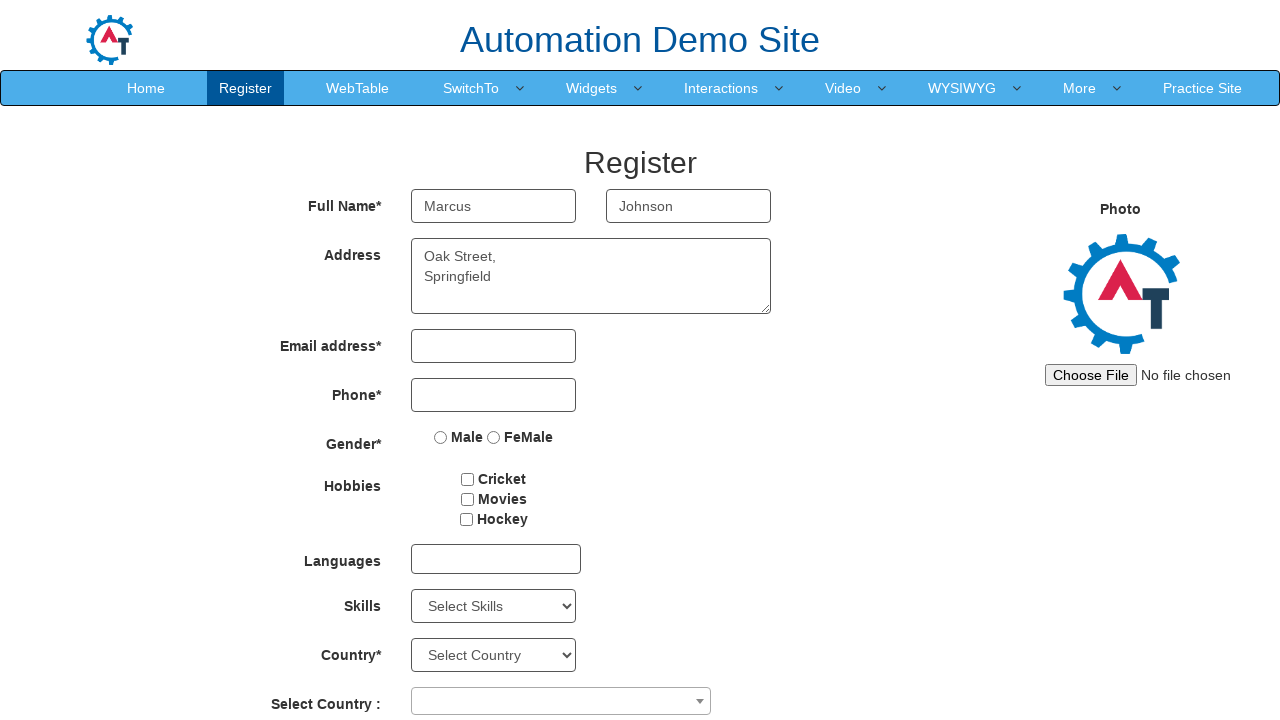

Filled email field with 'marcus.johnson@example.com' on input[type='email']
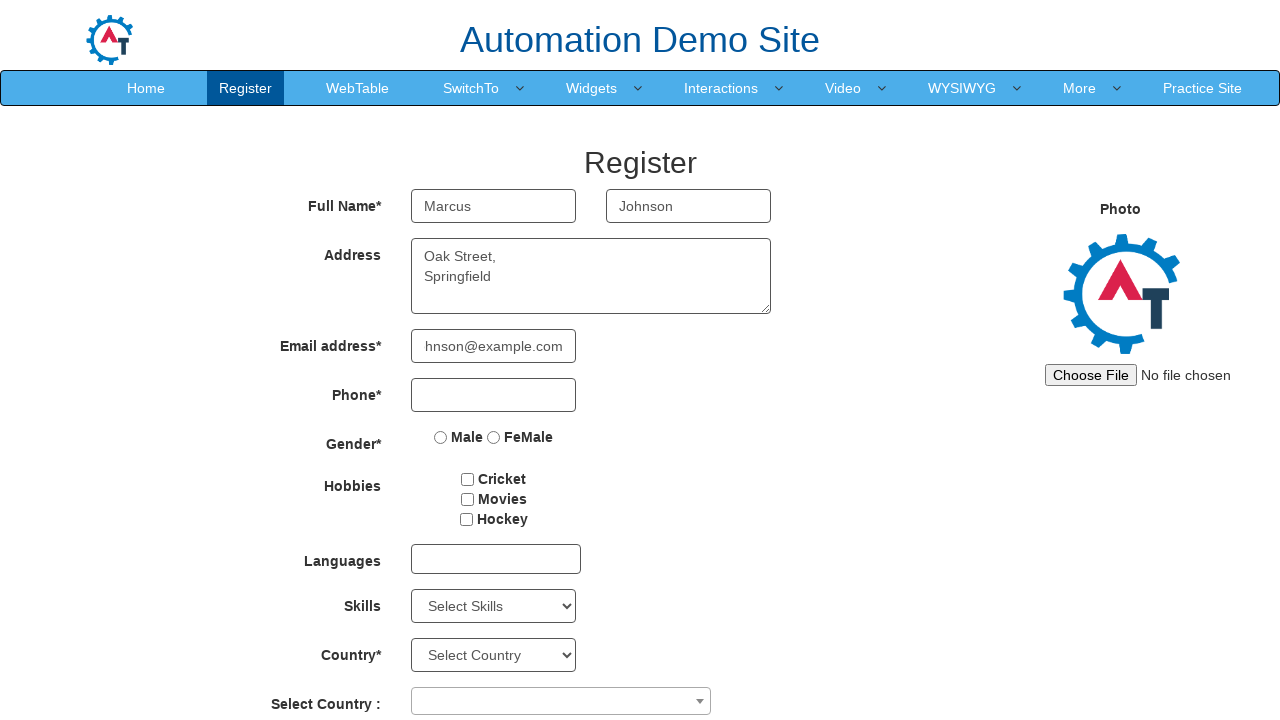

Filled phone number field with '5551234567' on input[type='tel']
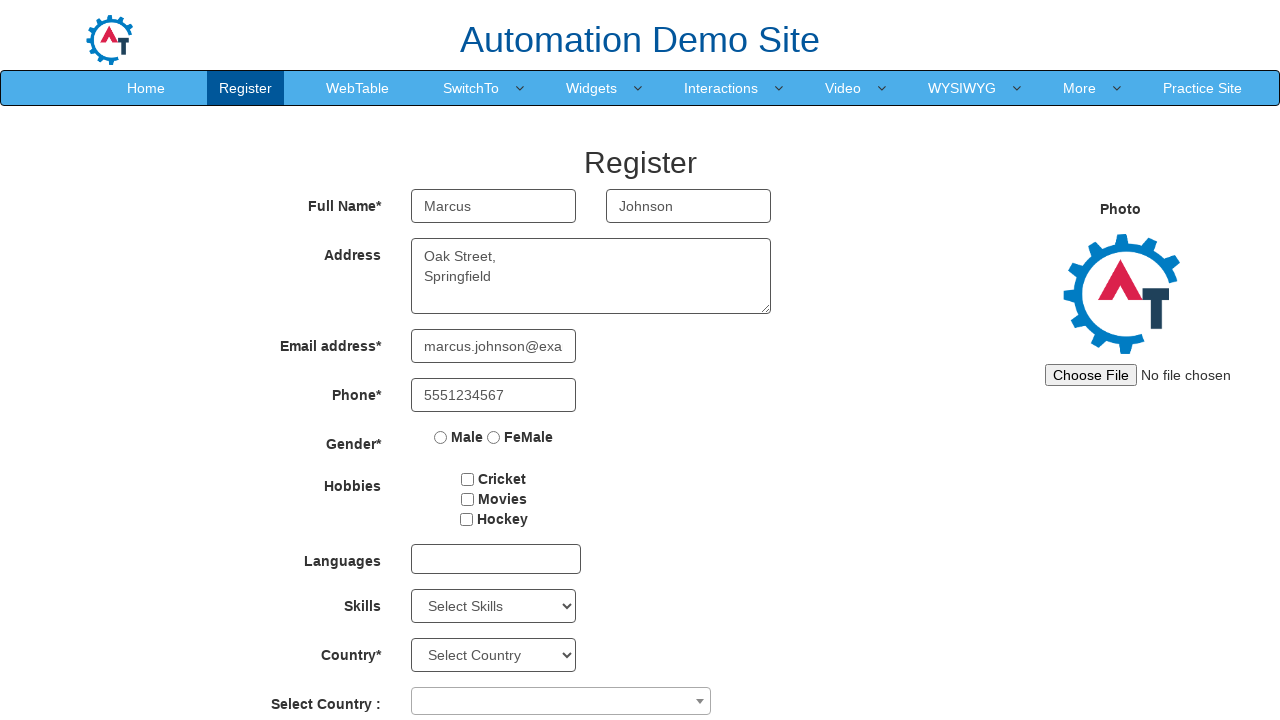

Selected gender radio button at (441, 437) on input[type='radio']:first-of-type
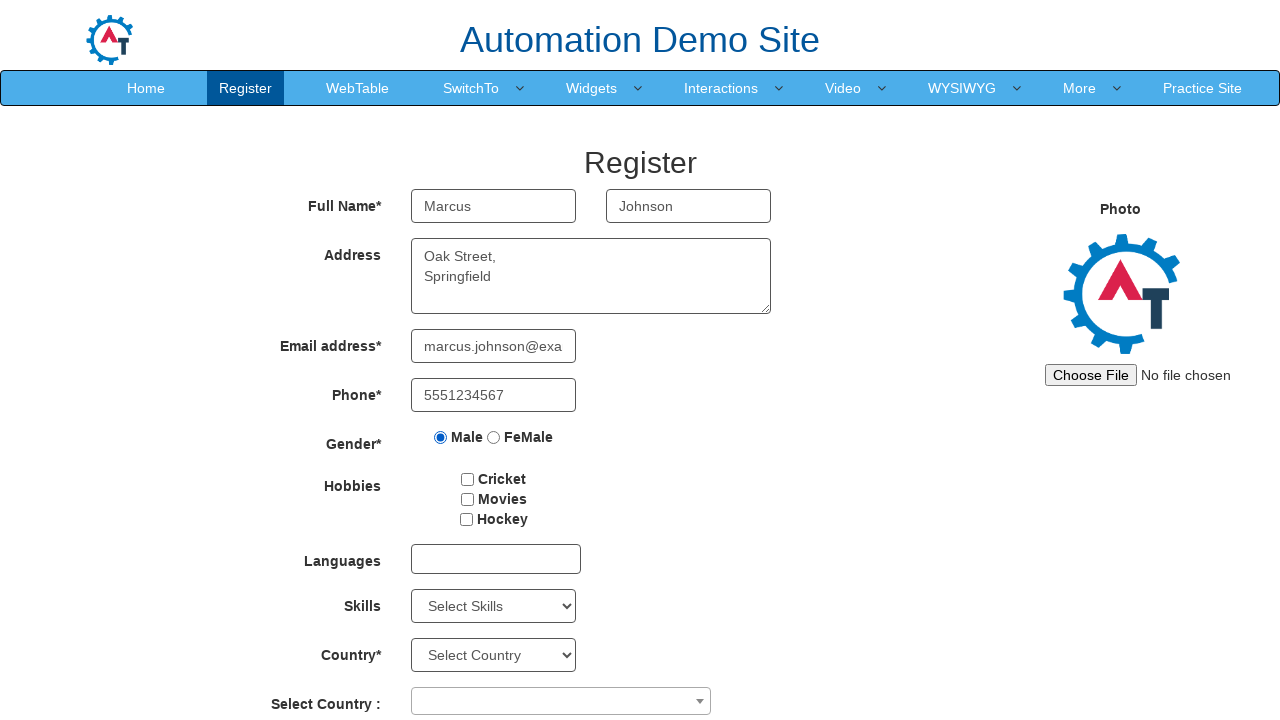

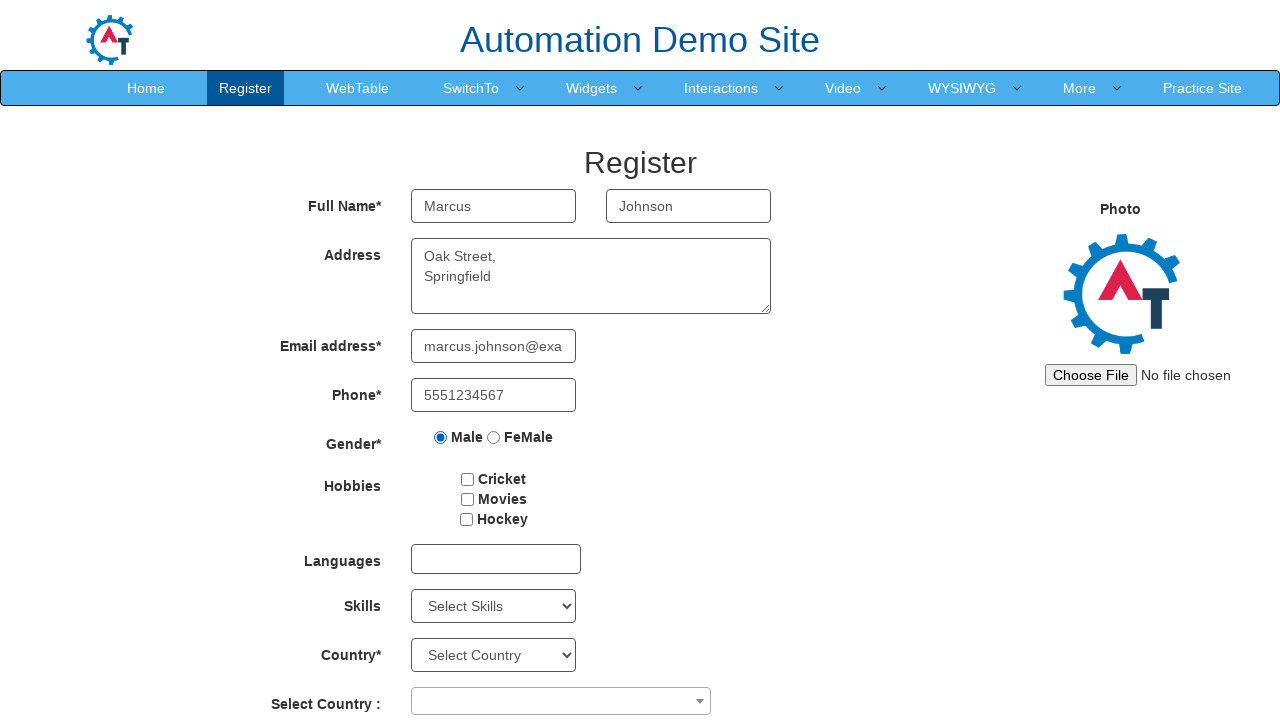